Navigates to FedEx homepage and clicks on a dropdown link element

Starting URL: https://www.fedex.com/en-us/home.html

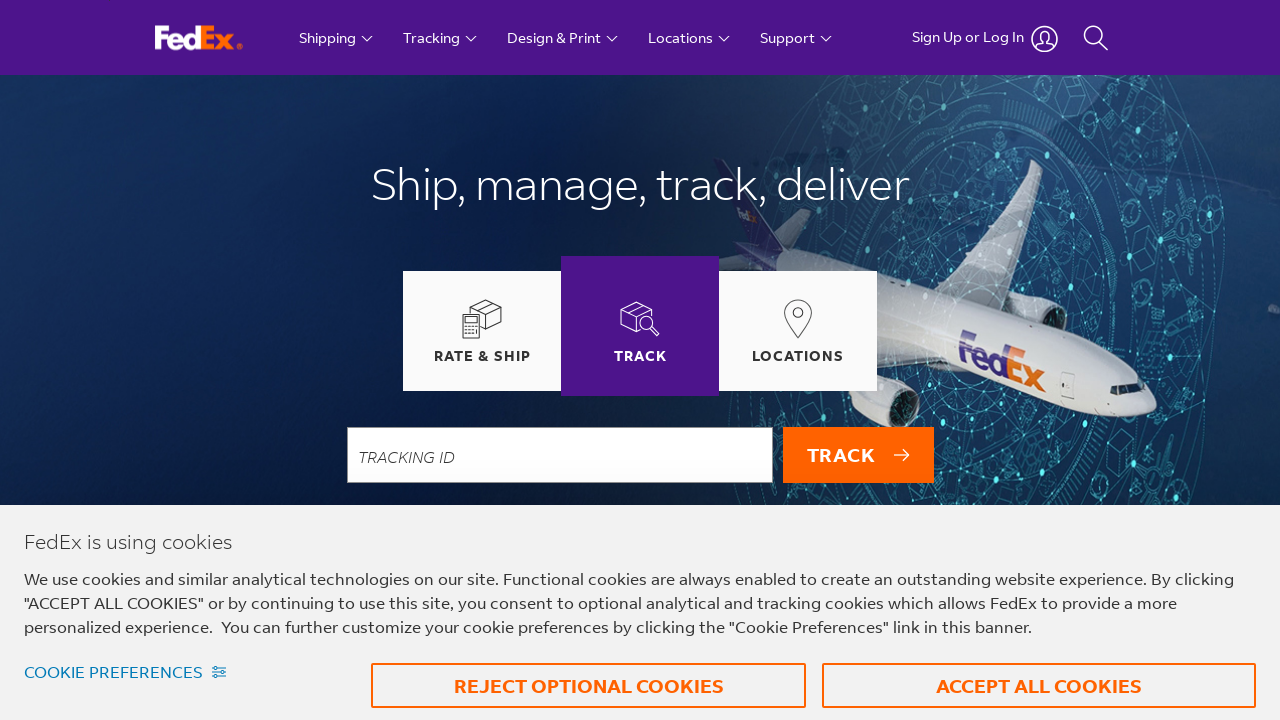

Navigated to FedEx homepage
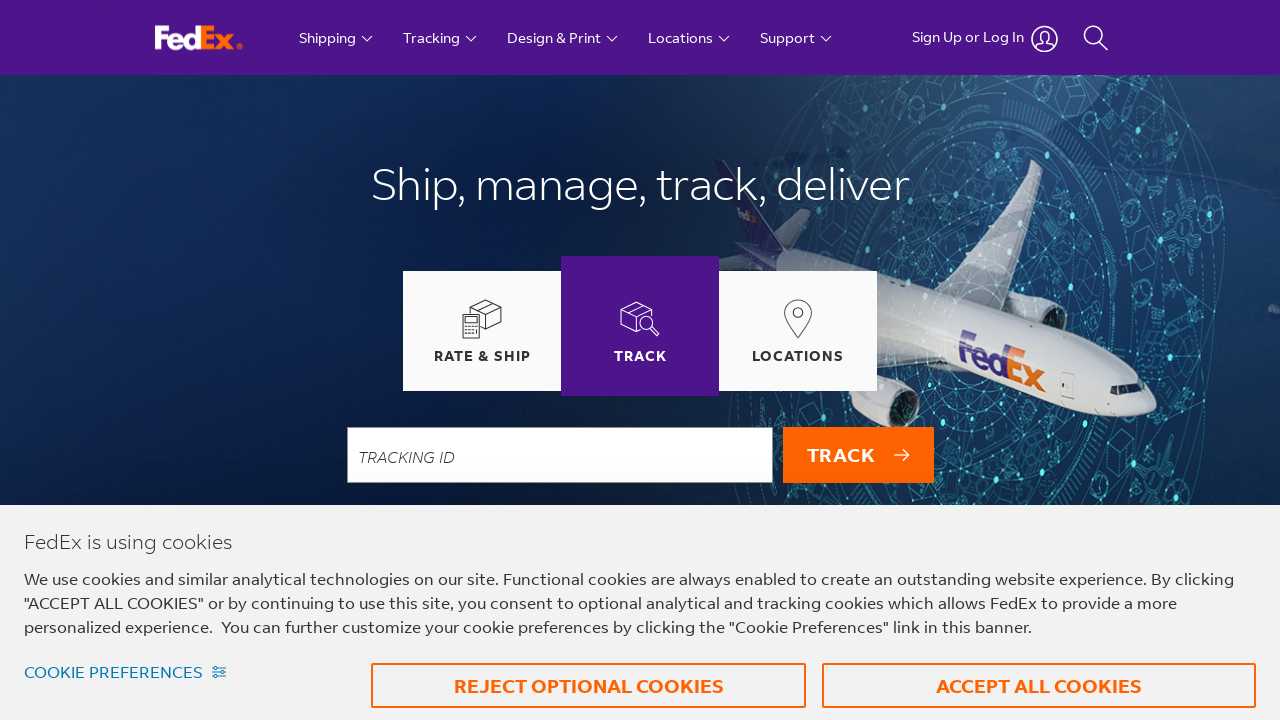

Clicked on dropdown link element at (336, 38) on a.fxg-link.fxg-dropdown-js.fxg-keyboard
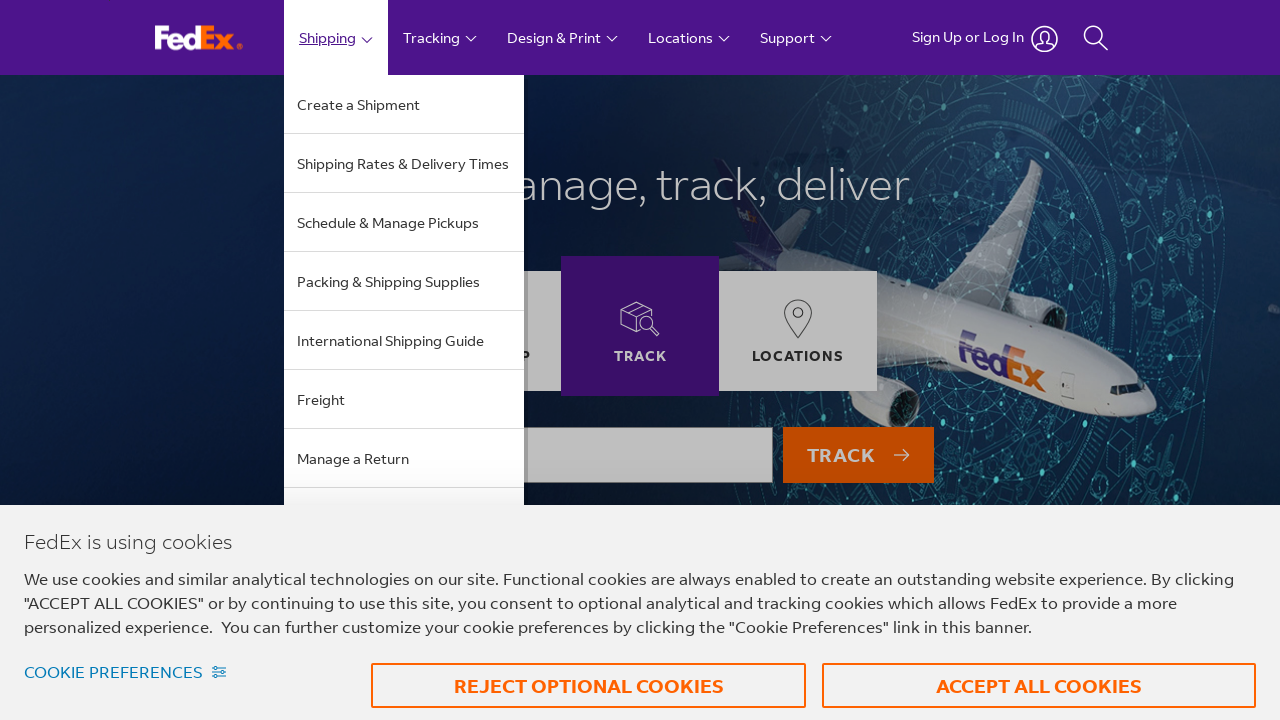

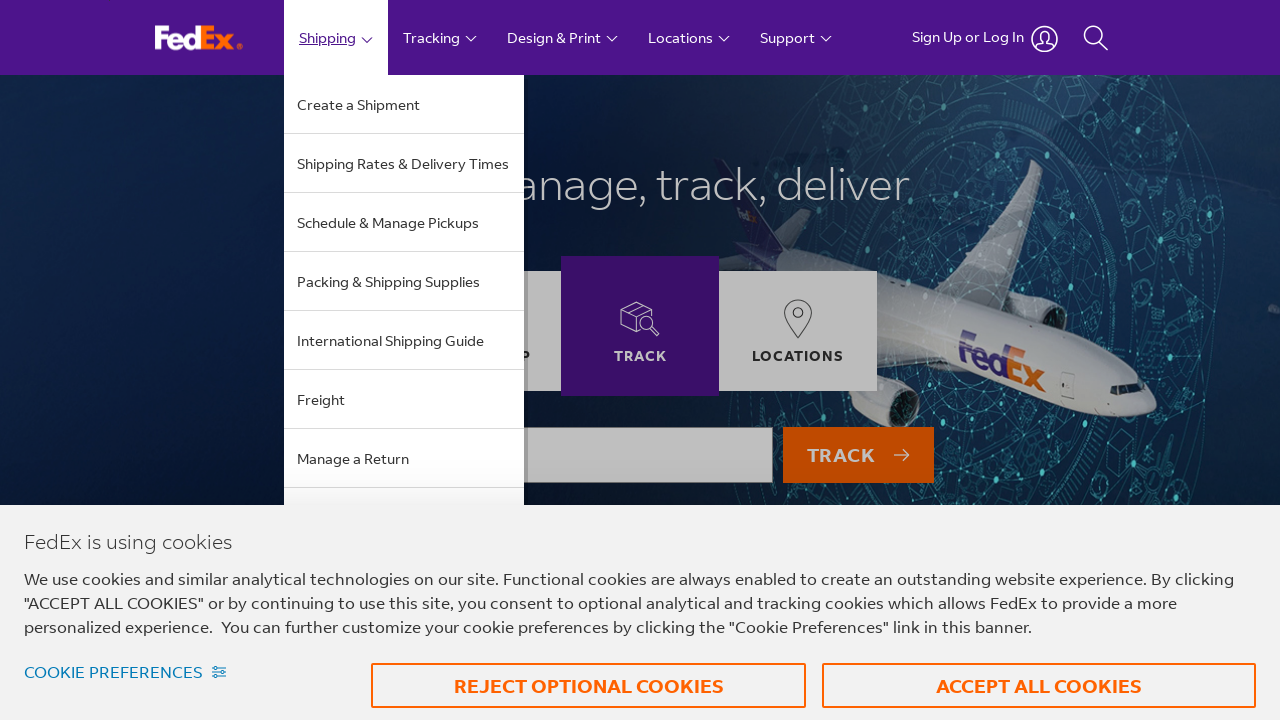